Tests table interaction by traversing table rows to find and verify course price data

Starting URL: https://rahulshettyacademy.com/AutomationPractice/

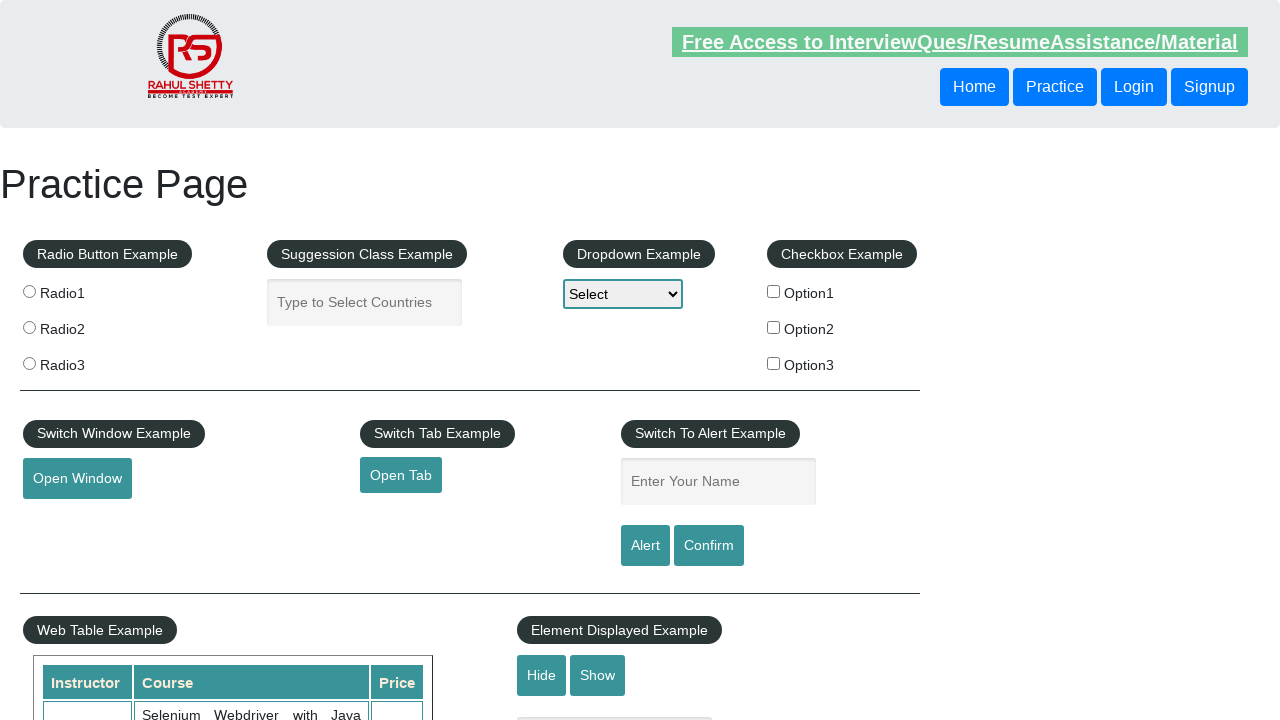

Waited for product table to be visible
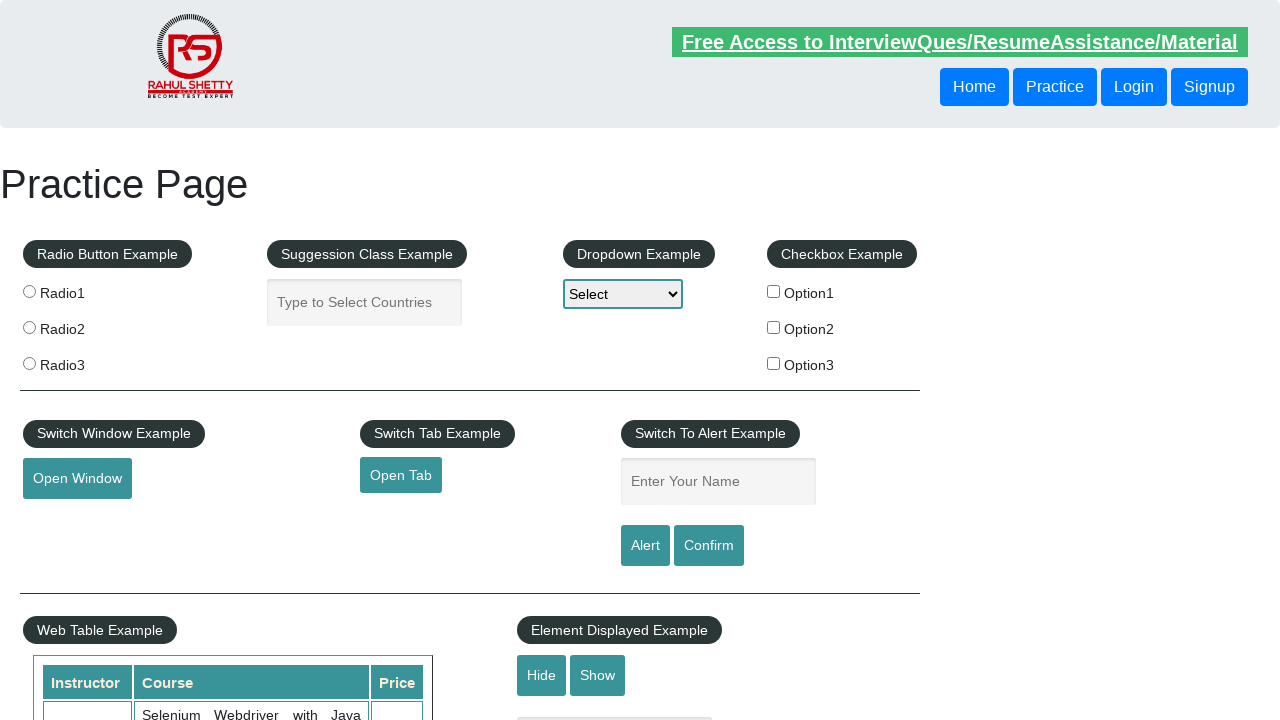

Retrieved all table rows from product table
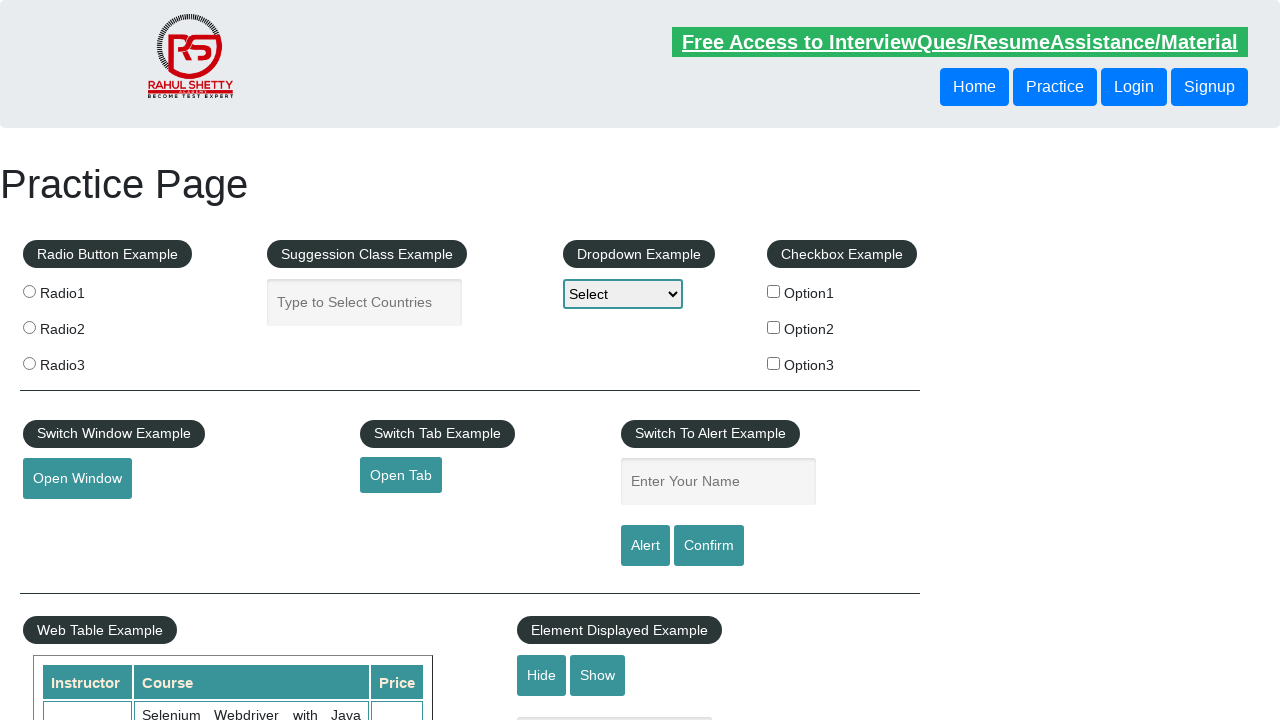

Retrieved all cells from current table row
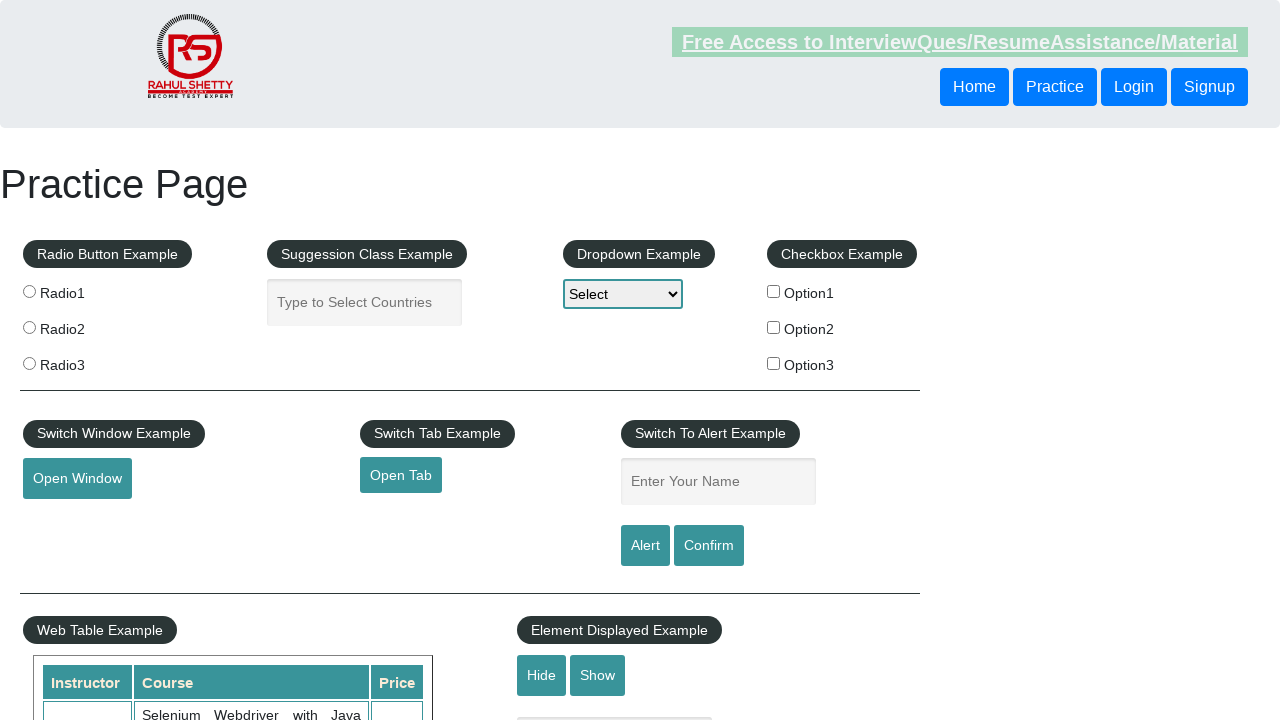

Retrieved all cells from current table row
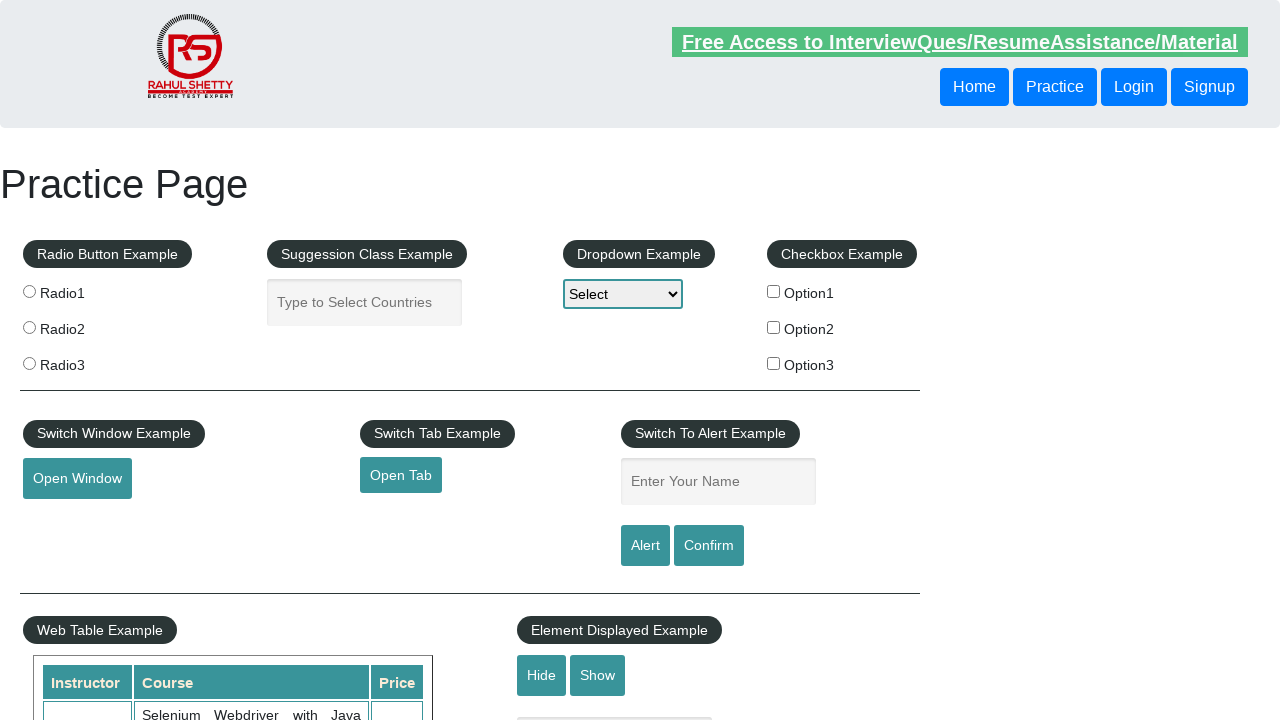

Extracted course name from row: Selenium Webdriver with Java Basics + Advanced + Interview Guide
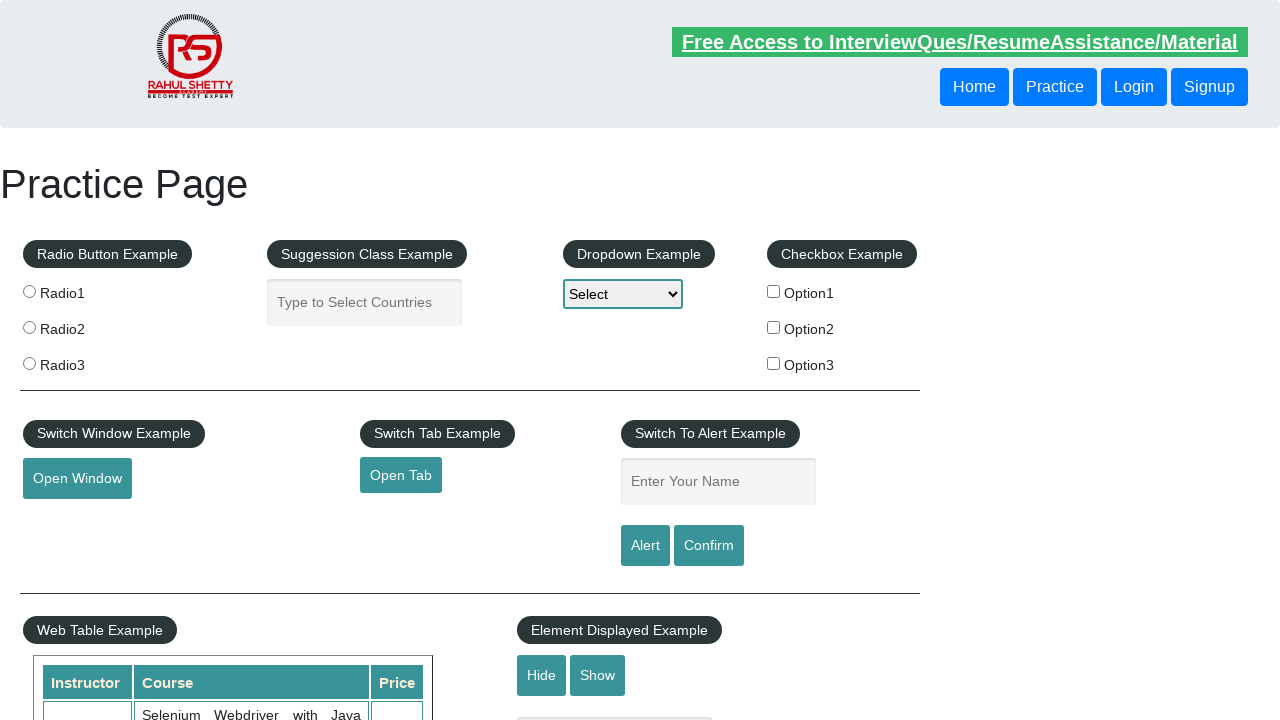

Retrieved all cells from current table row
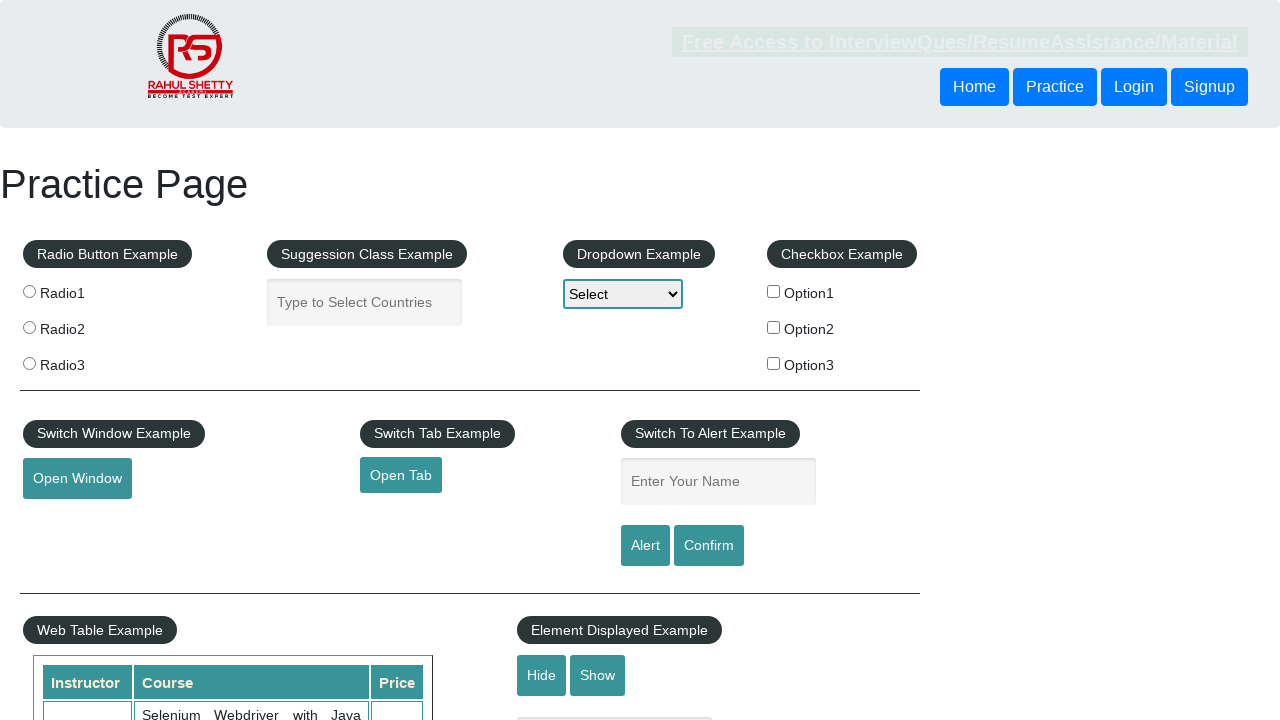

Extracted course name from row: Learn SQL in Practical + Database Testing from Scratch
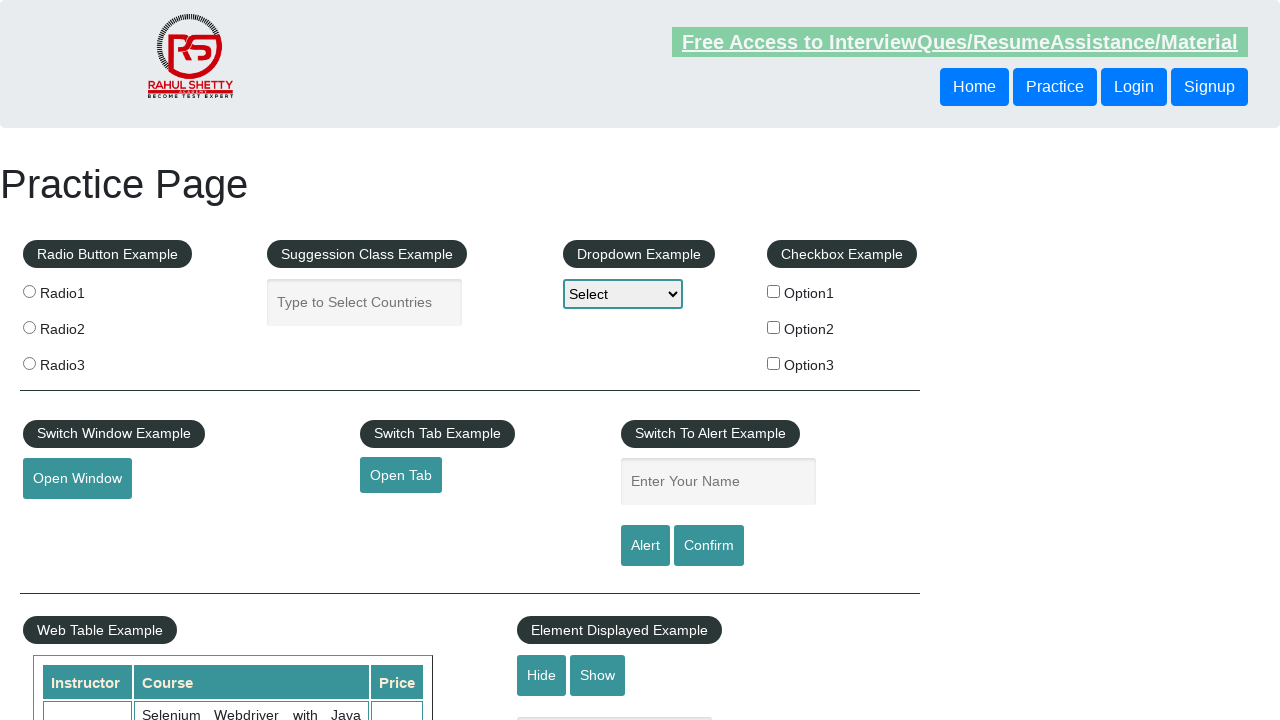

Retrieved all cells from current table row
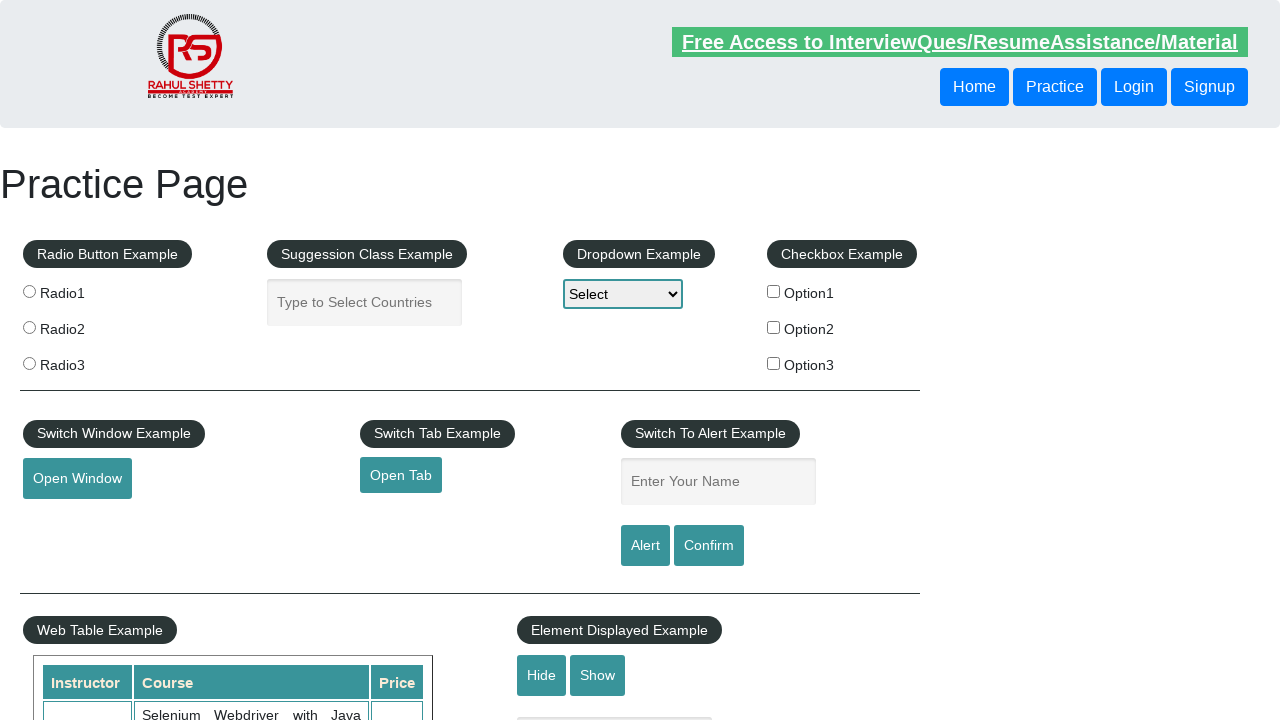

Extracted course name from row: Appium (Selenium) - Mobile Automation Testing from Scratch
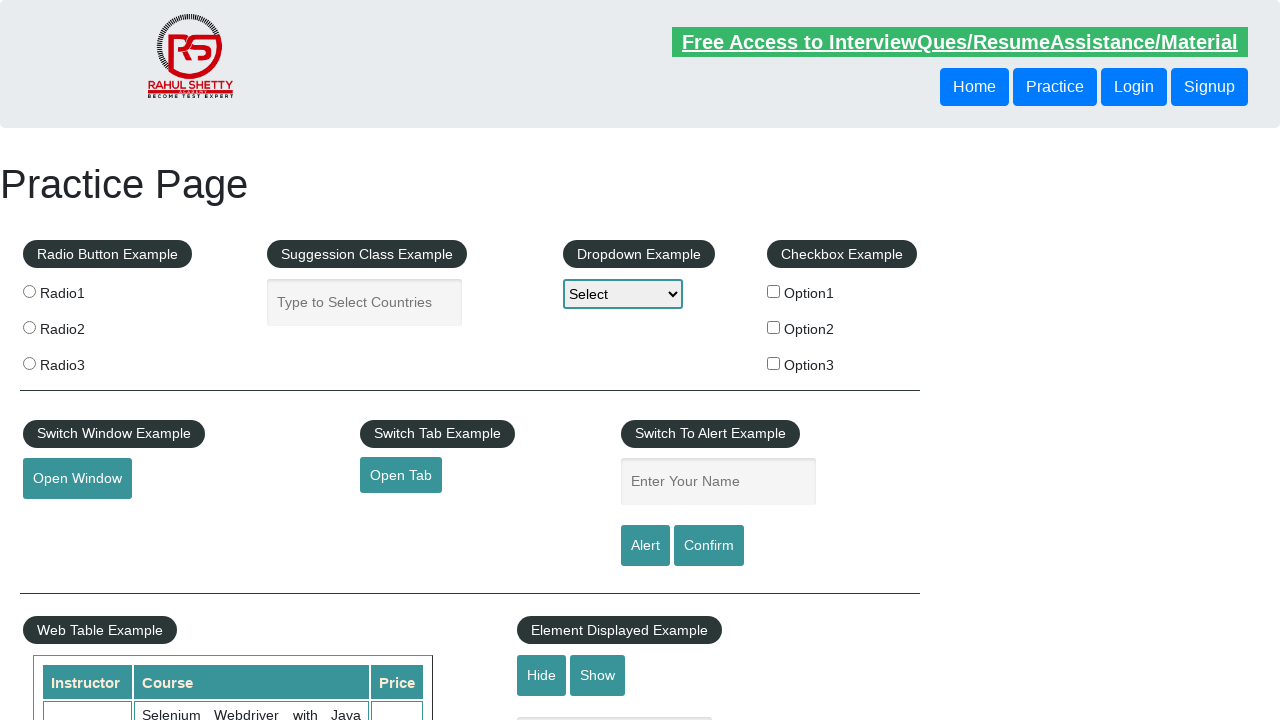

Found target course, extracted price: 30
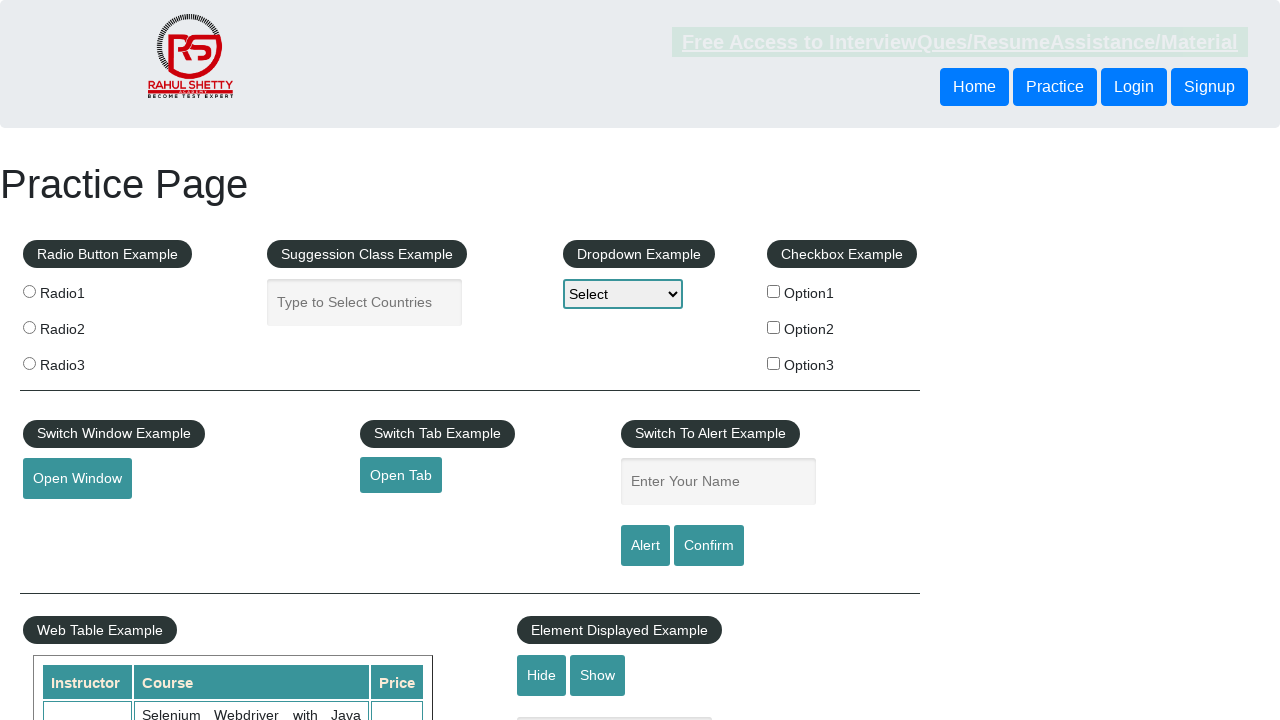

Verified course price is correct (30)
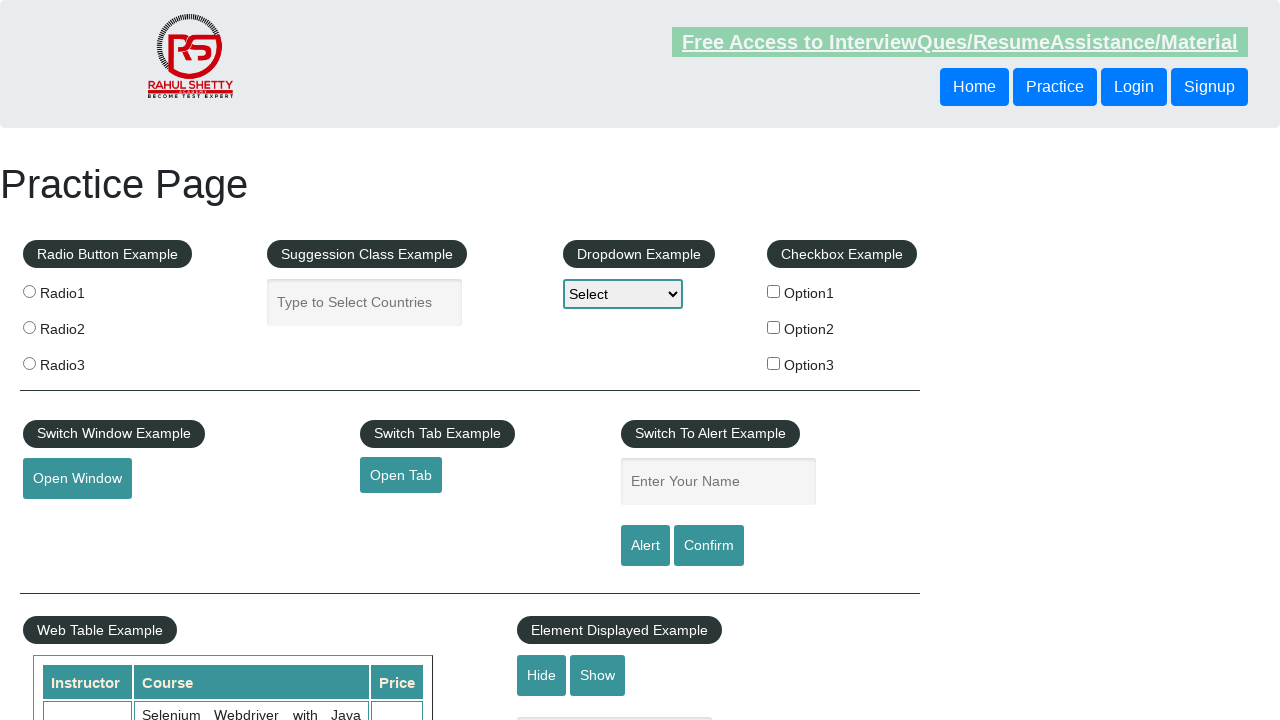

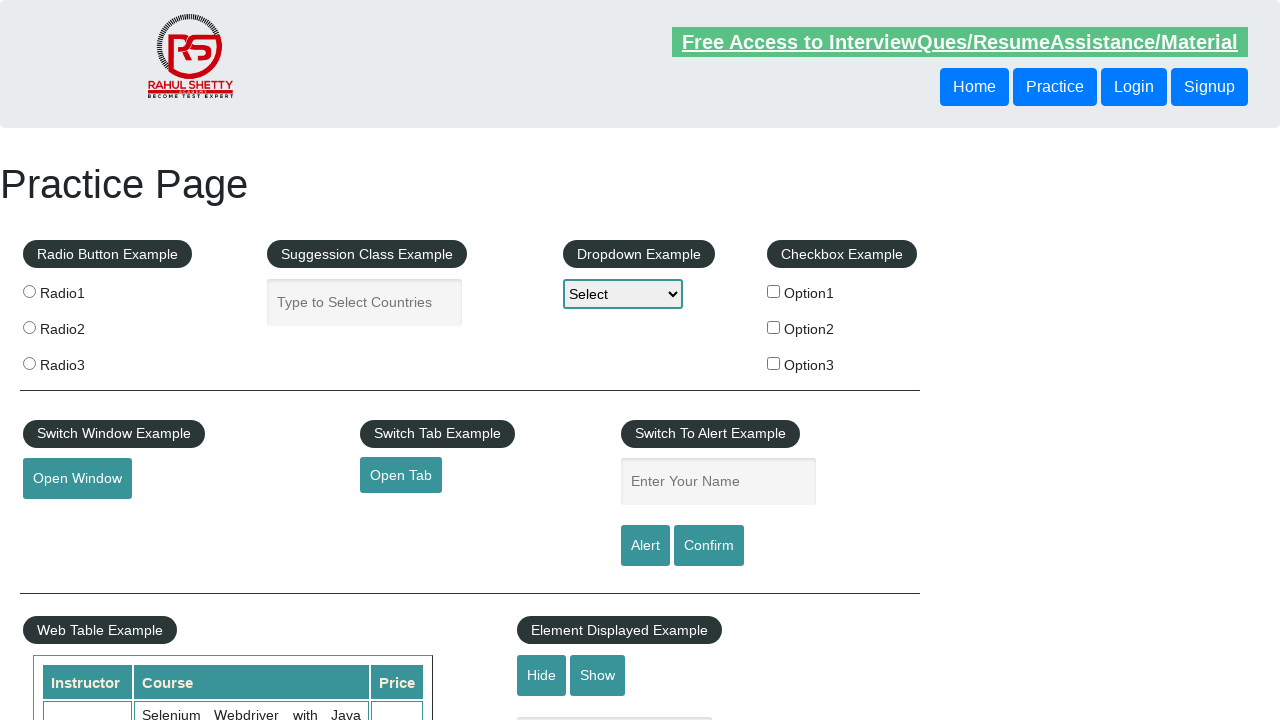